Searches for "cypress" on Hacker News clone and verifies that search results are displayed

Starting URL: https://hackernews-seven.vercel.app

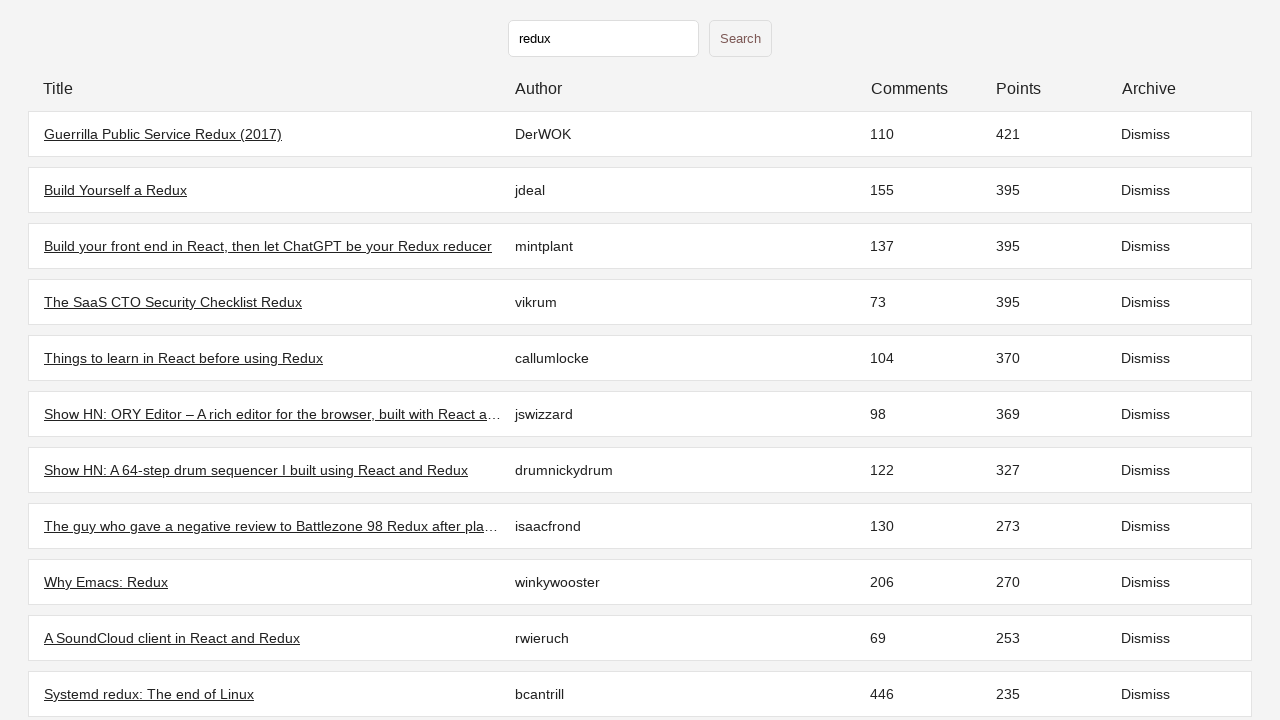

Waited for initial stories to load
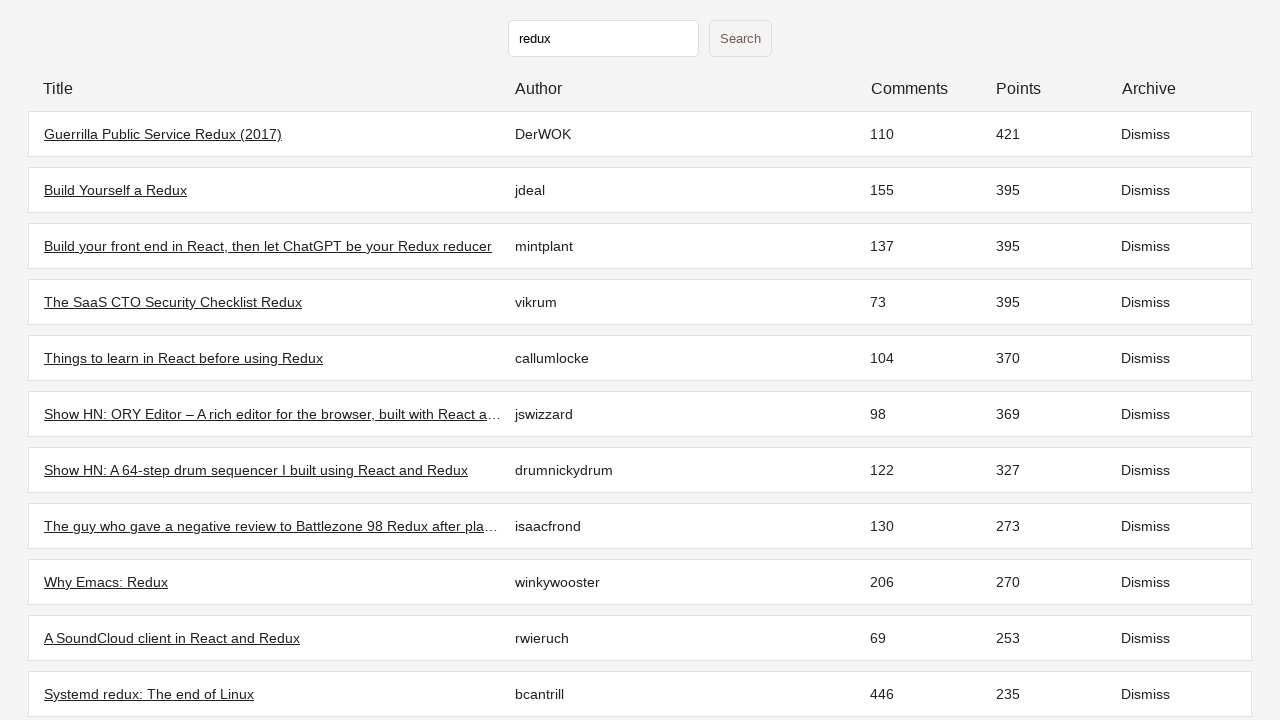

Filled search input with 'cypress' on input[type="text"]
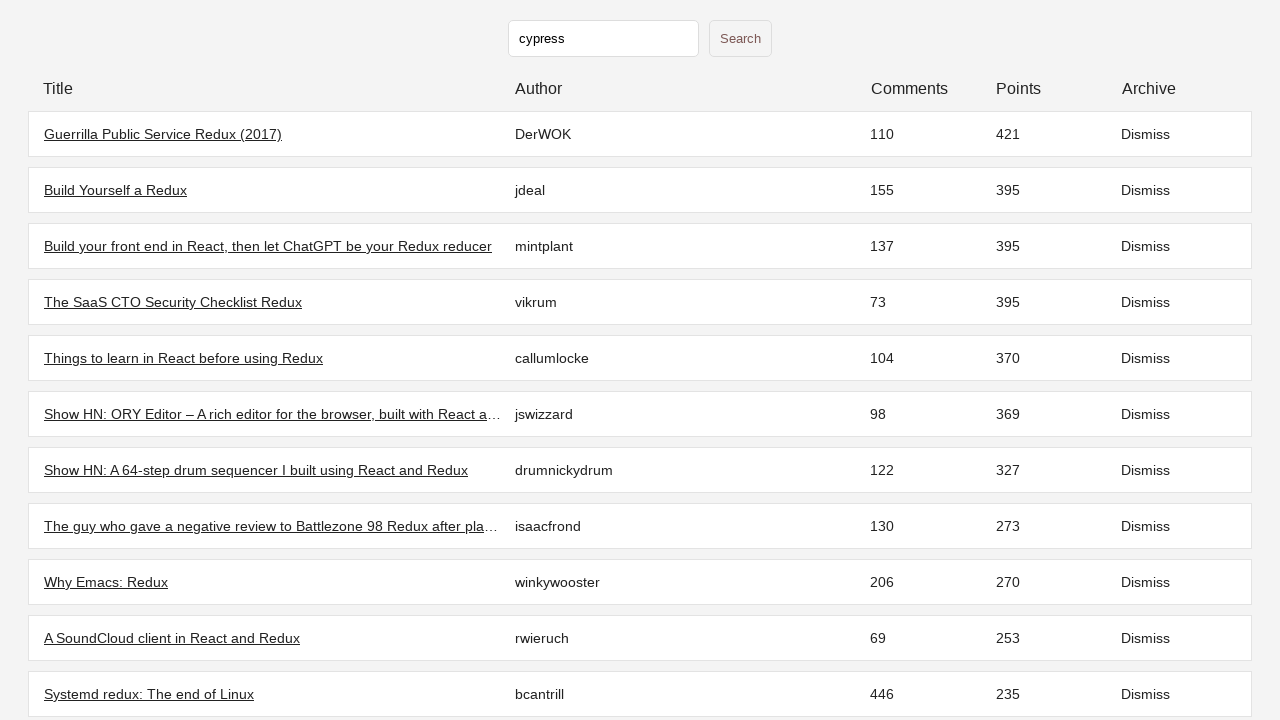

Pressed Enter to submit search
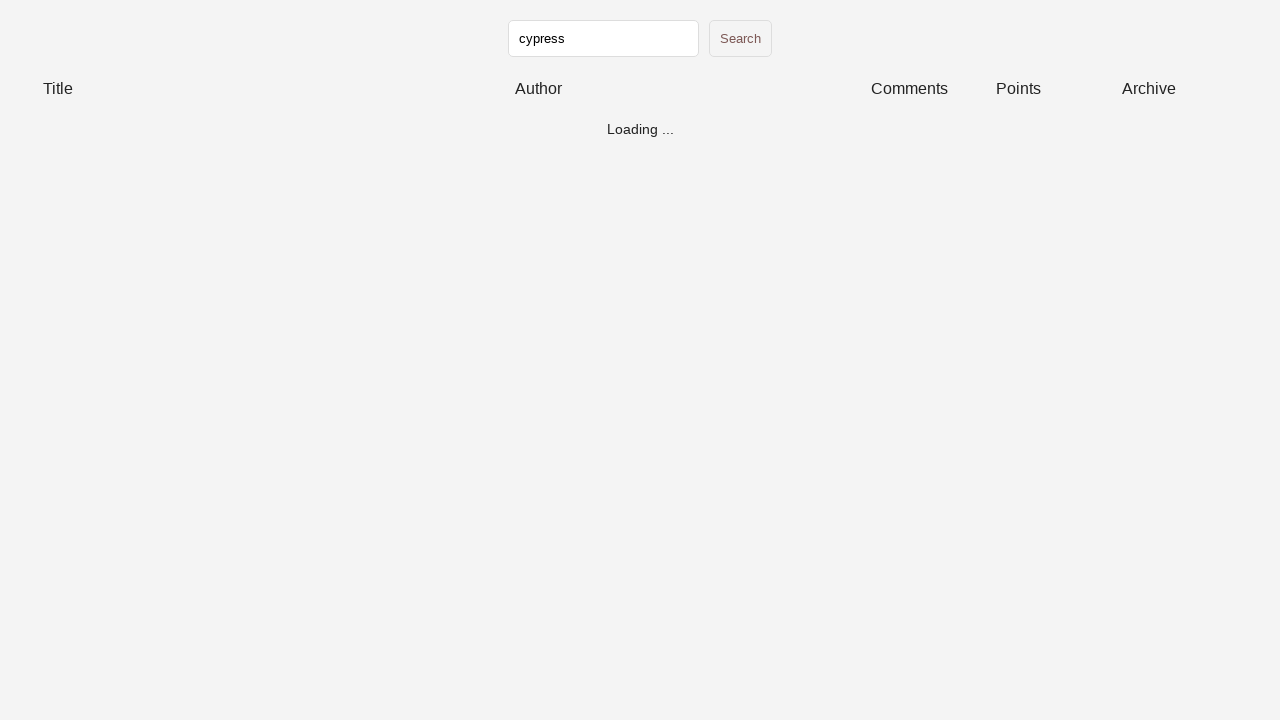

Waited for search results to load
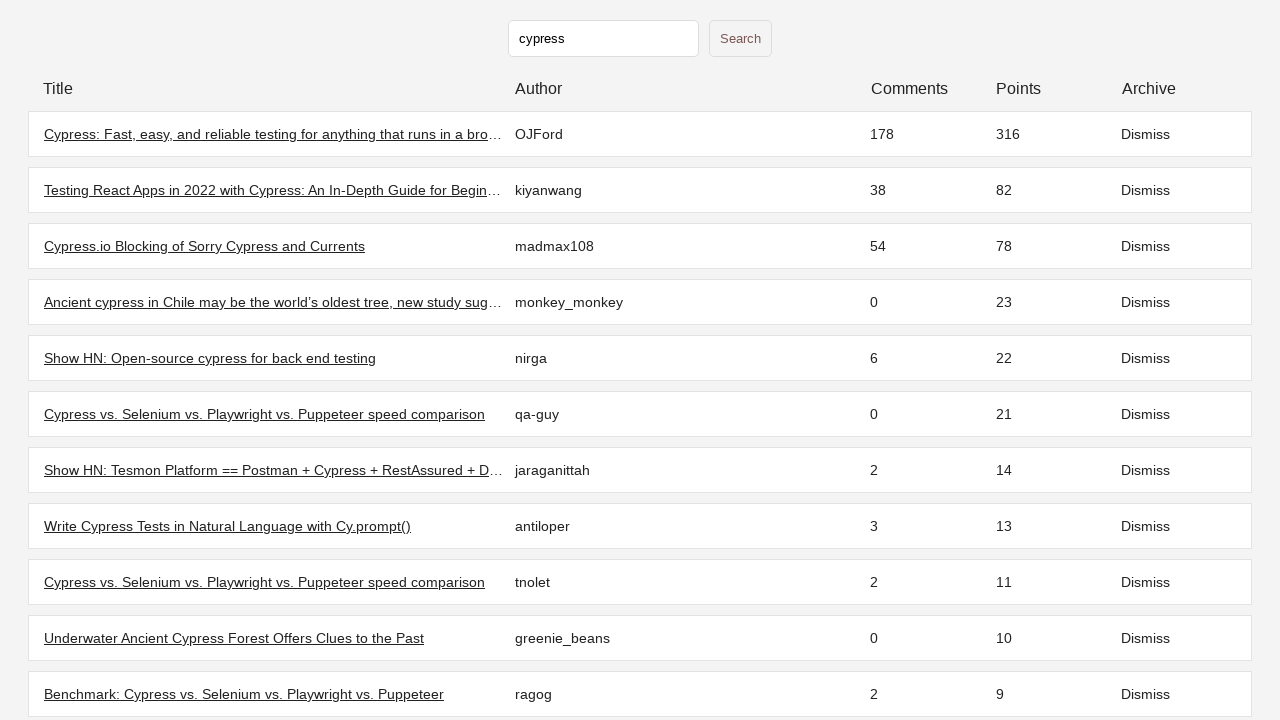

Verified that search results are displayed (count >= 1)
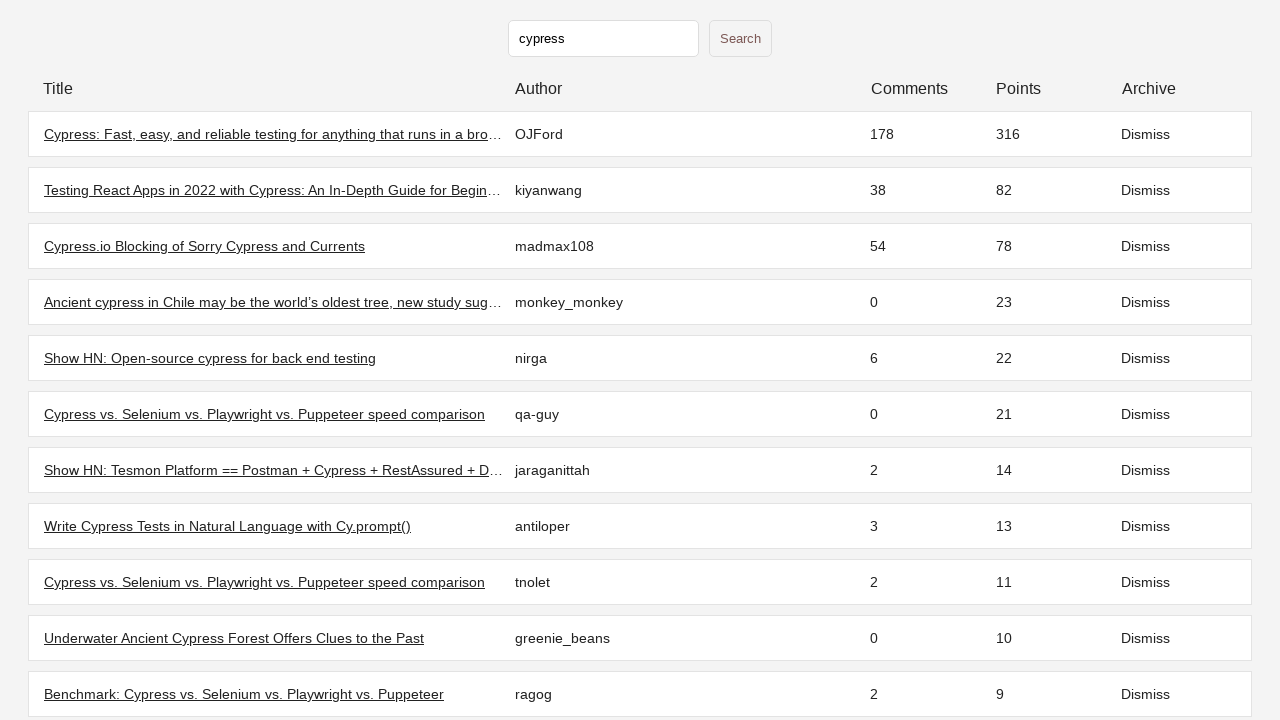

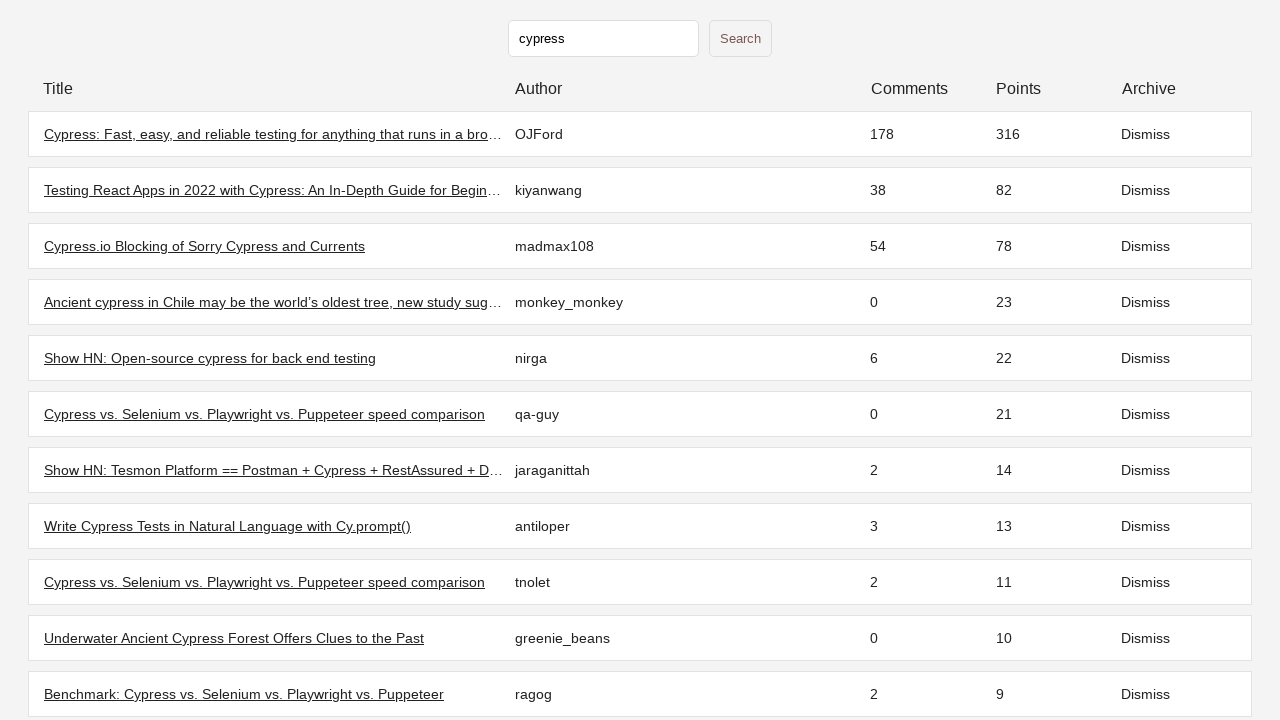